Tests dynamic form controls by toggling the enabled state of a text field and entering text into it

Starting URL: https://v1.training-support.net/selenium/dynamic-controls

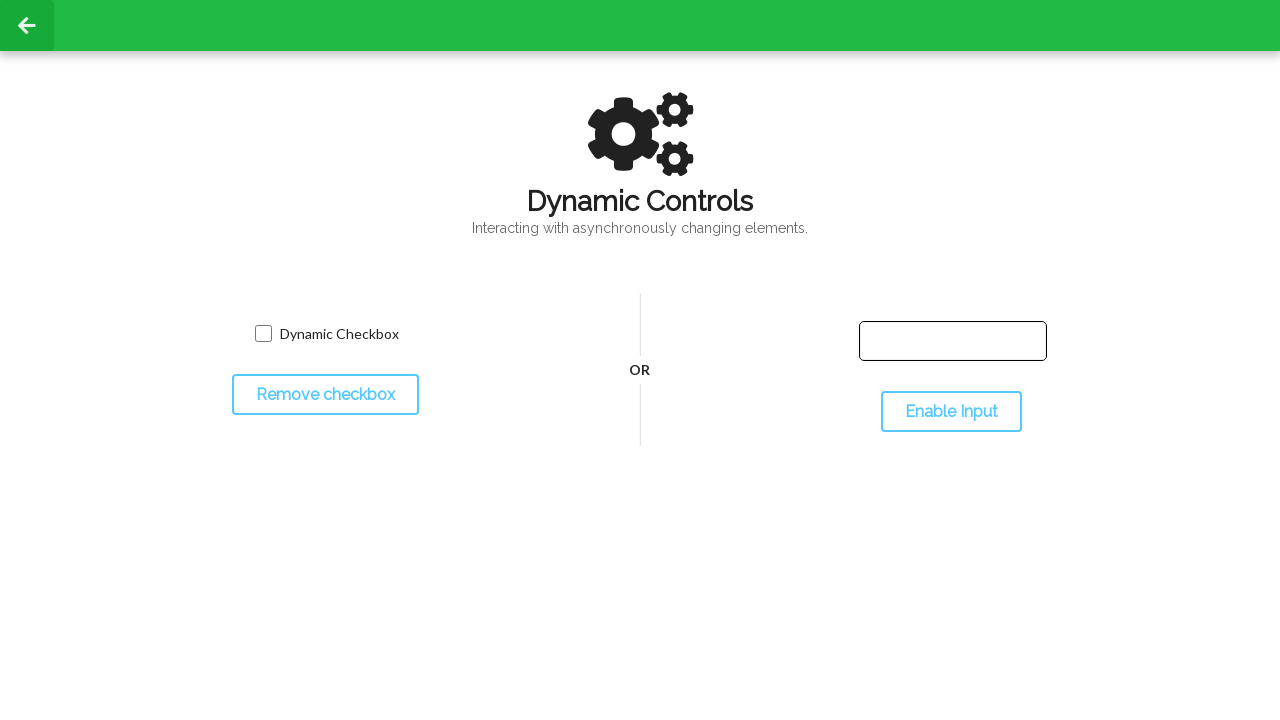

Located text field element
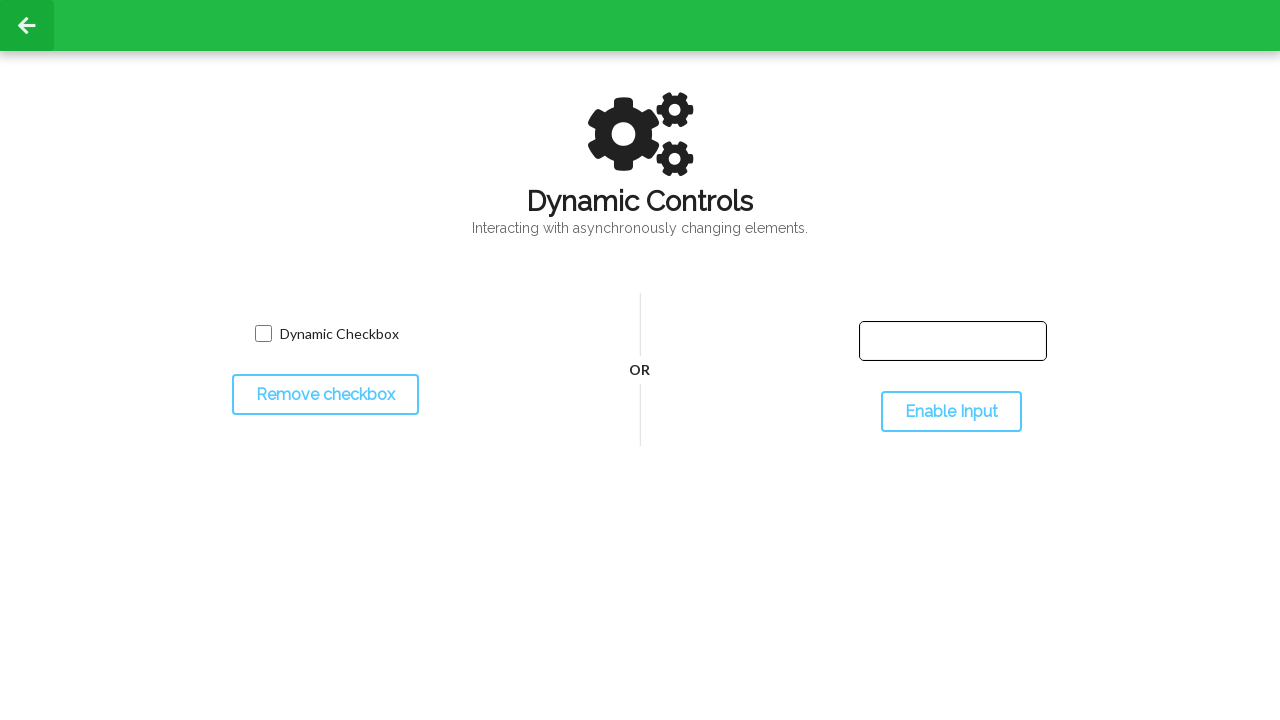

Checked initial enabled state of text field
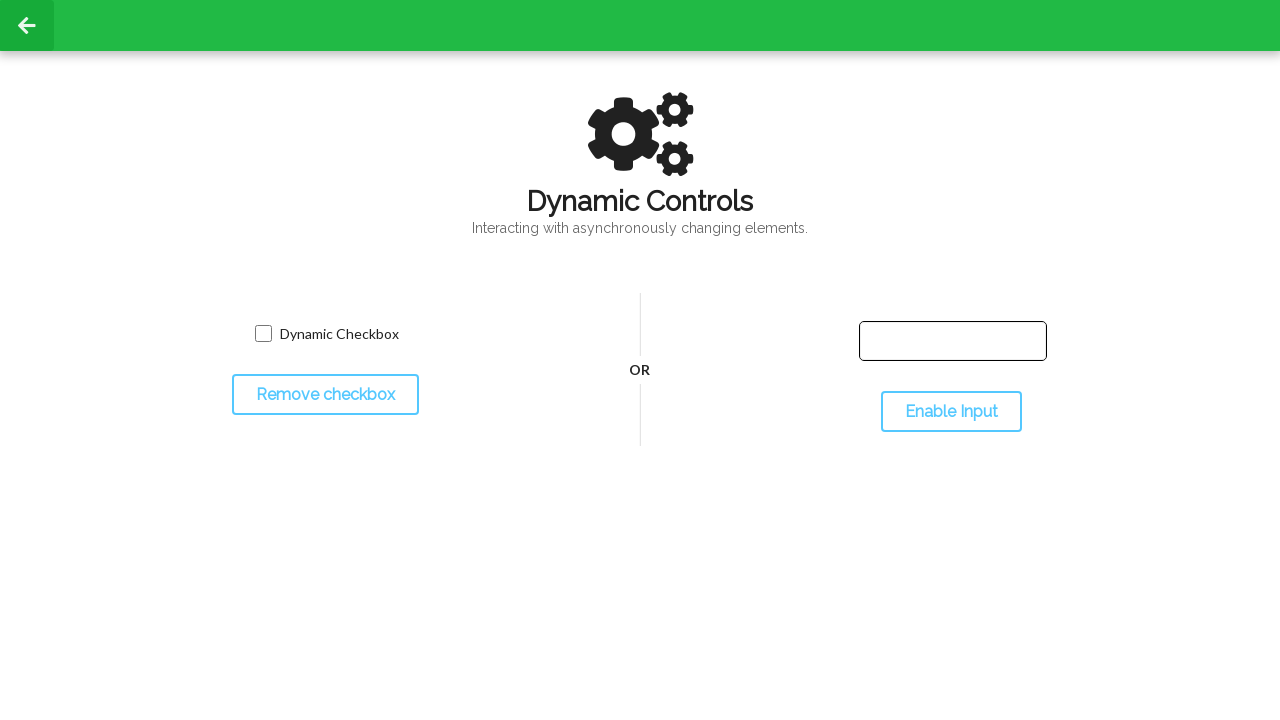

Clicked toggle button to enable text field at (951, 412) on #toggleInput
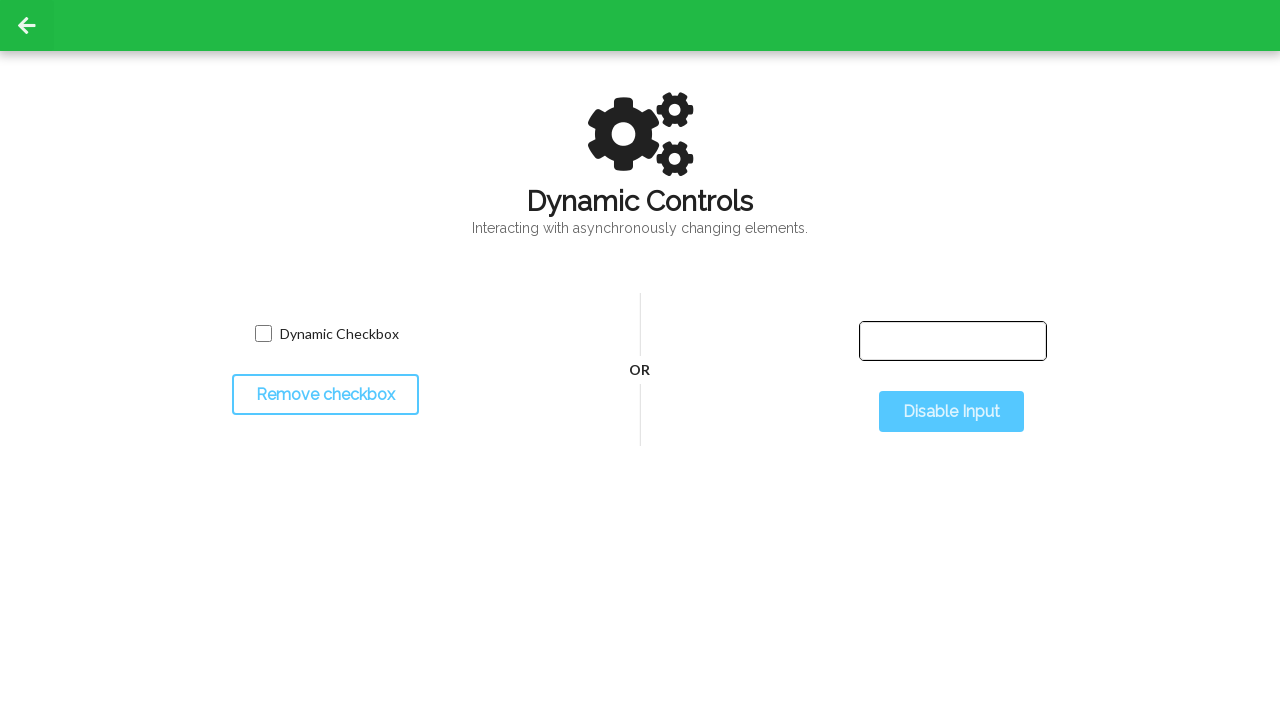

Verified text field is now enabled
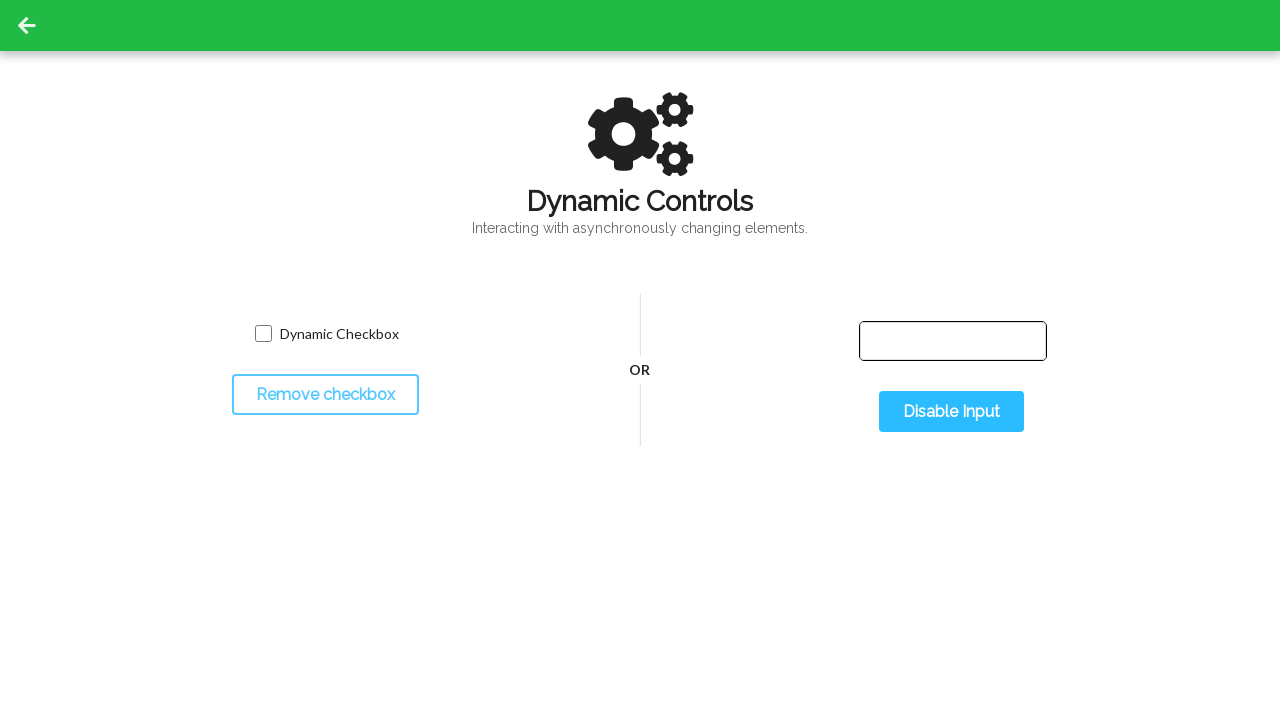

Entered text 'I am Enabled' into the enabled text field on #input-text
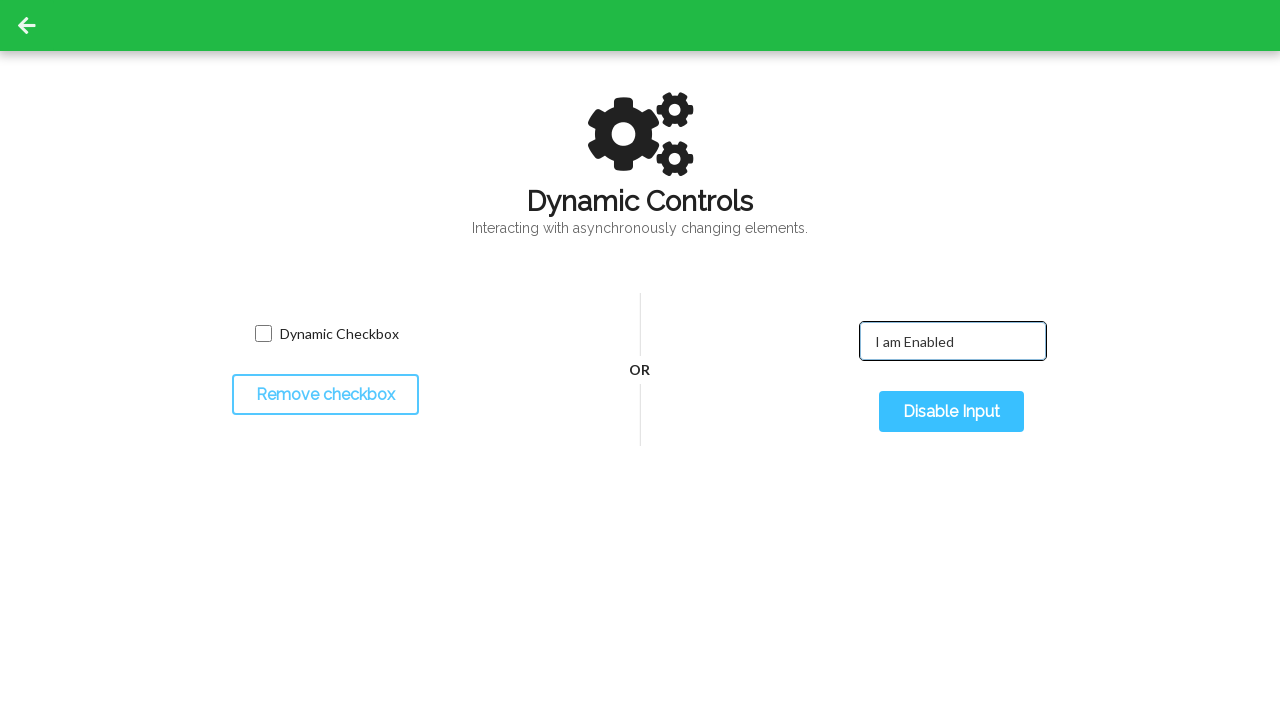

Retrieved and confirmed entered text value
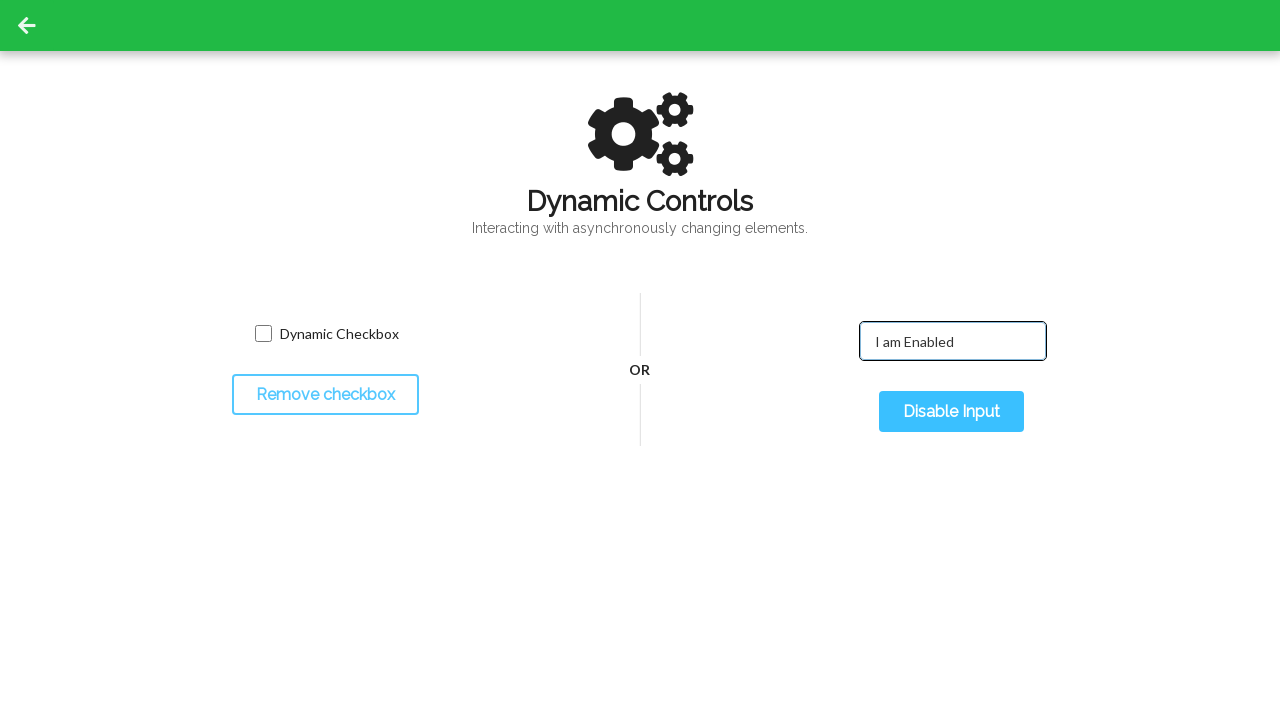

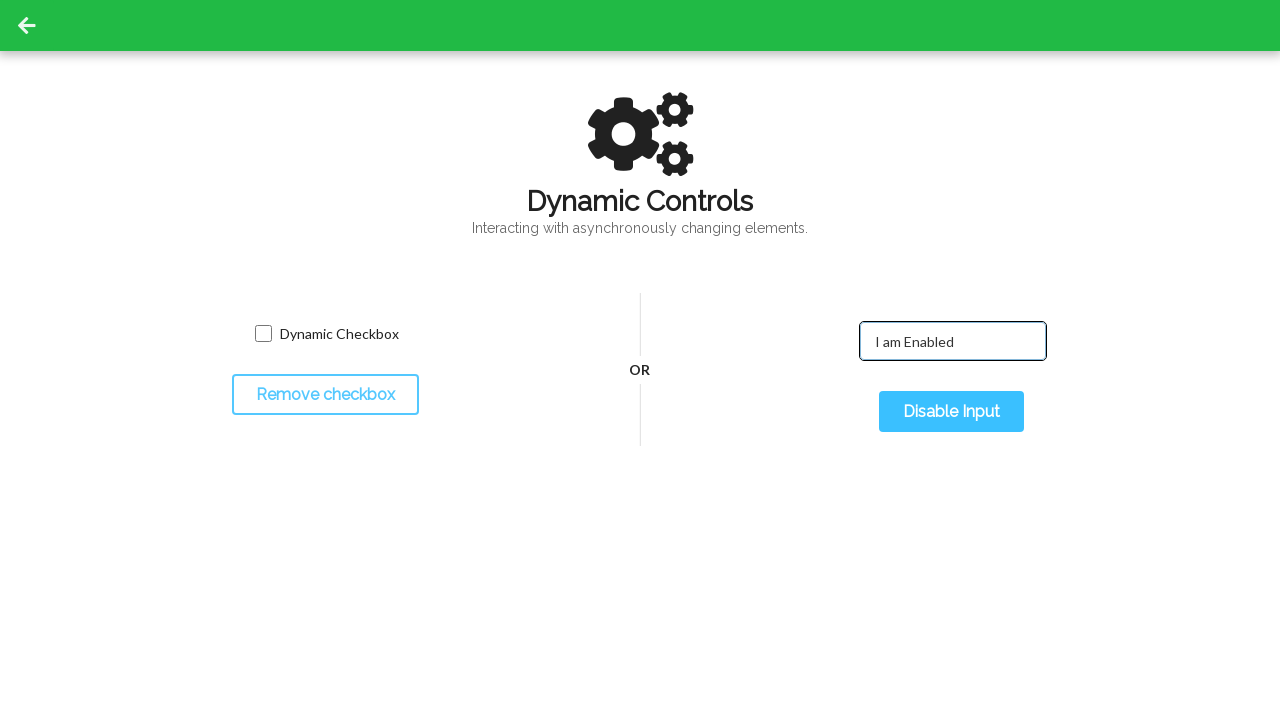